Navigates to AJIO shopping website and locates the search text field element, verifying it exists on the page.

Starting URL: https://www.ajio.com

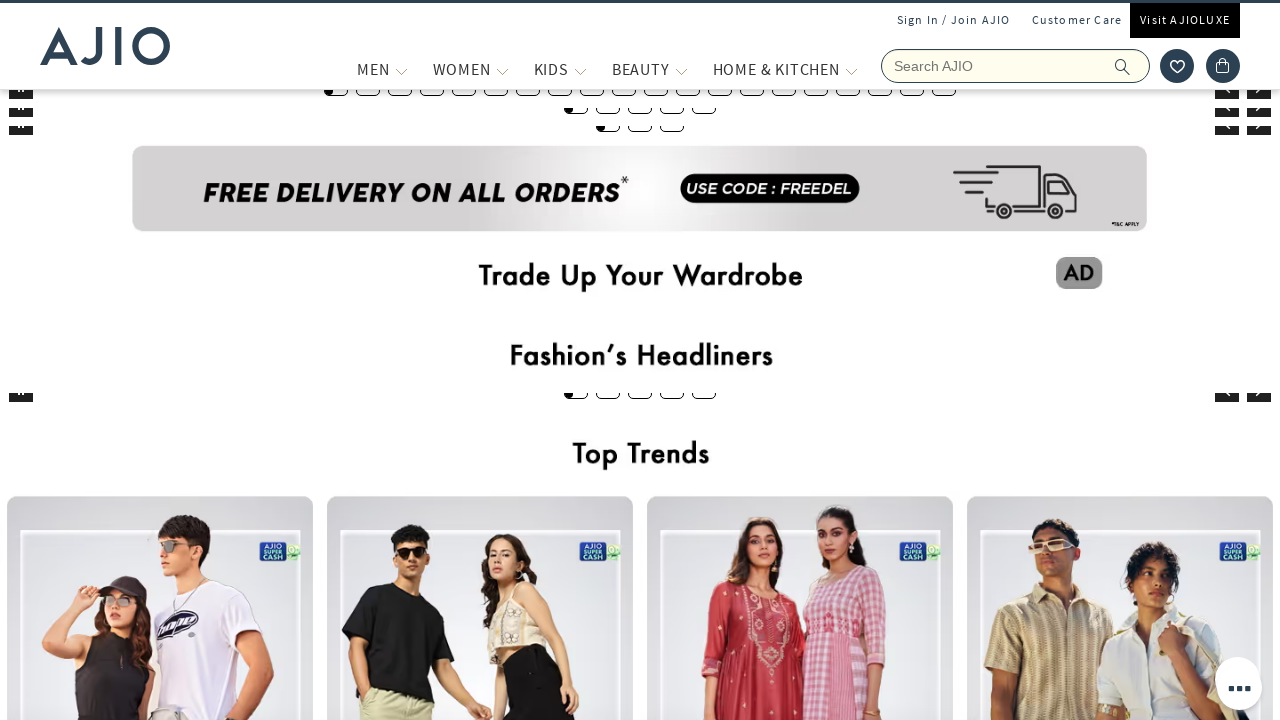

Navigated to AJIO shopping website
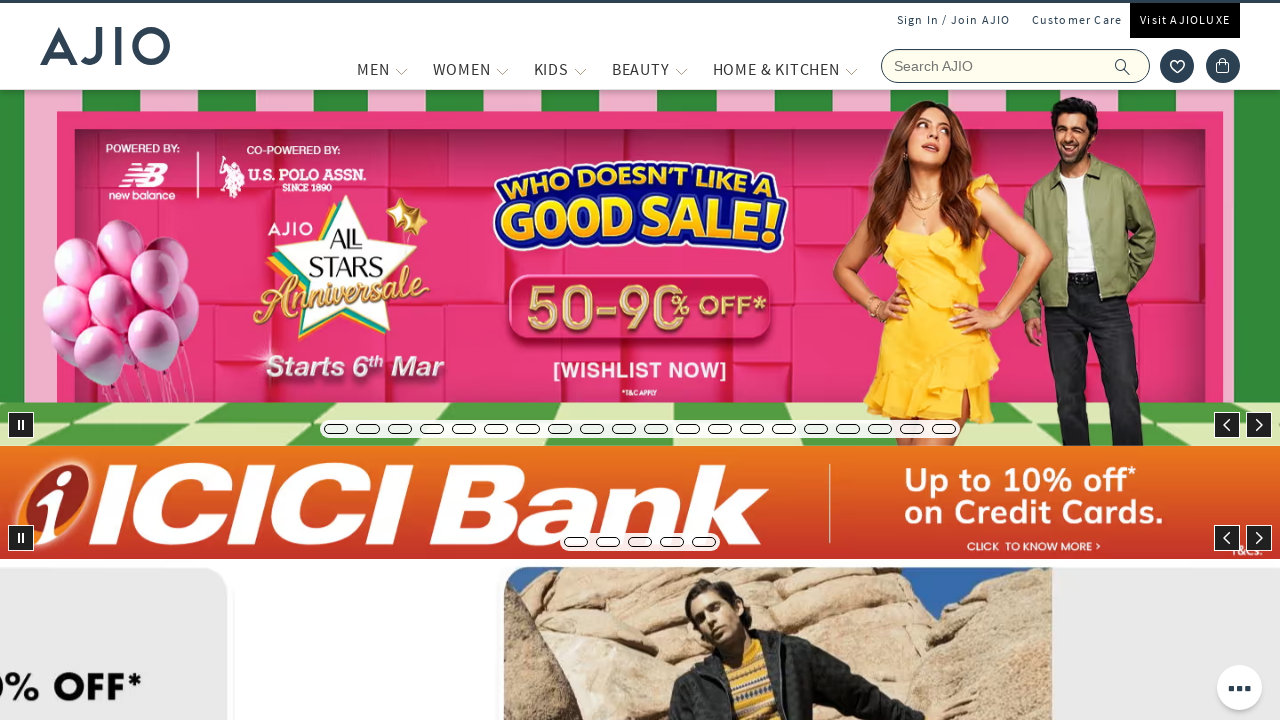

Search text field element located and verified on page
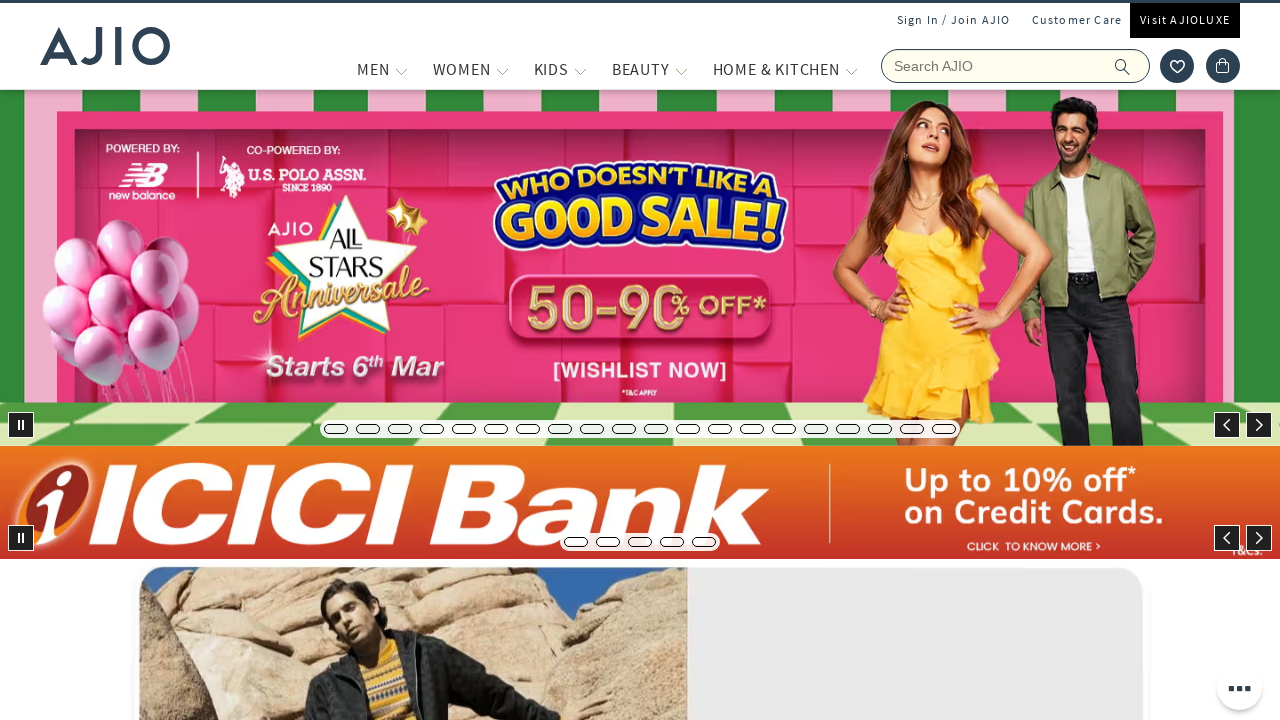

Clicked on the search text field to verify functionality at (1016, 66) on input[name='searchVal']
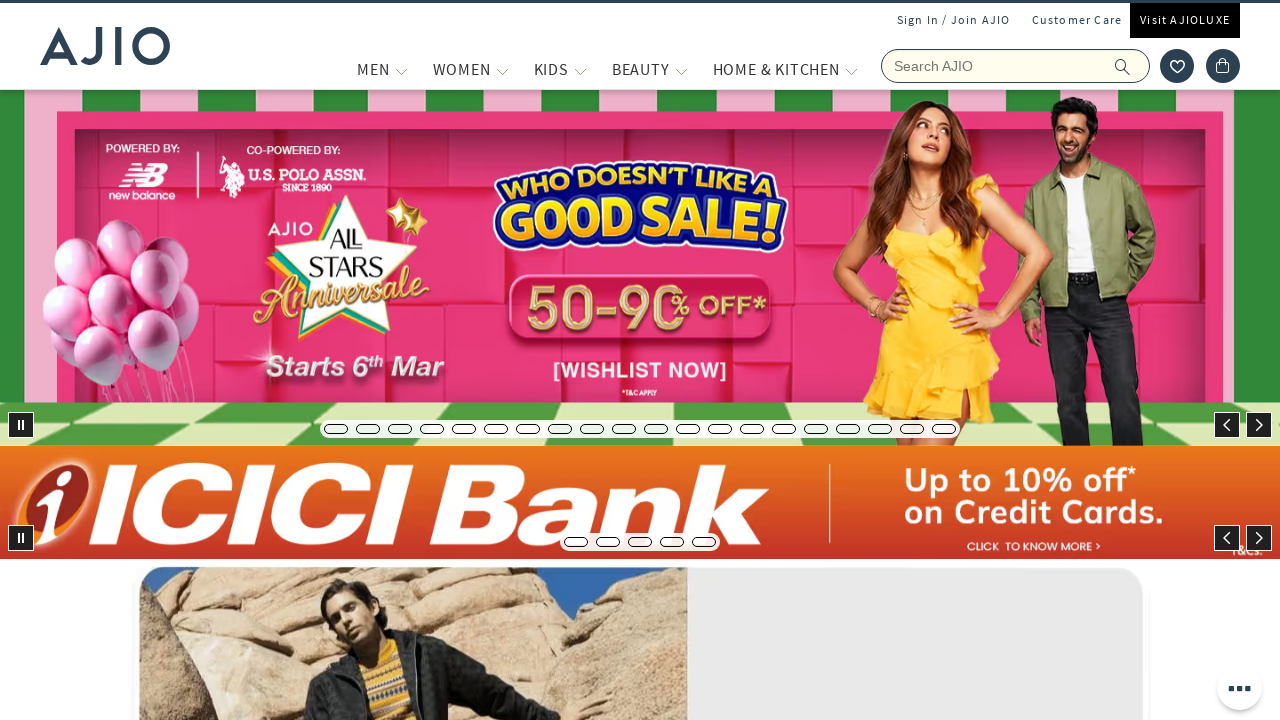

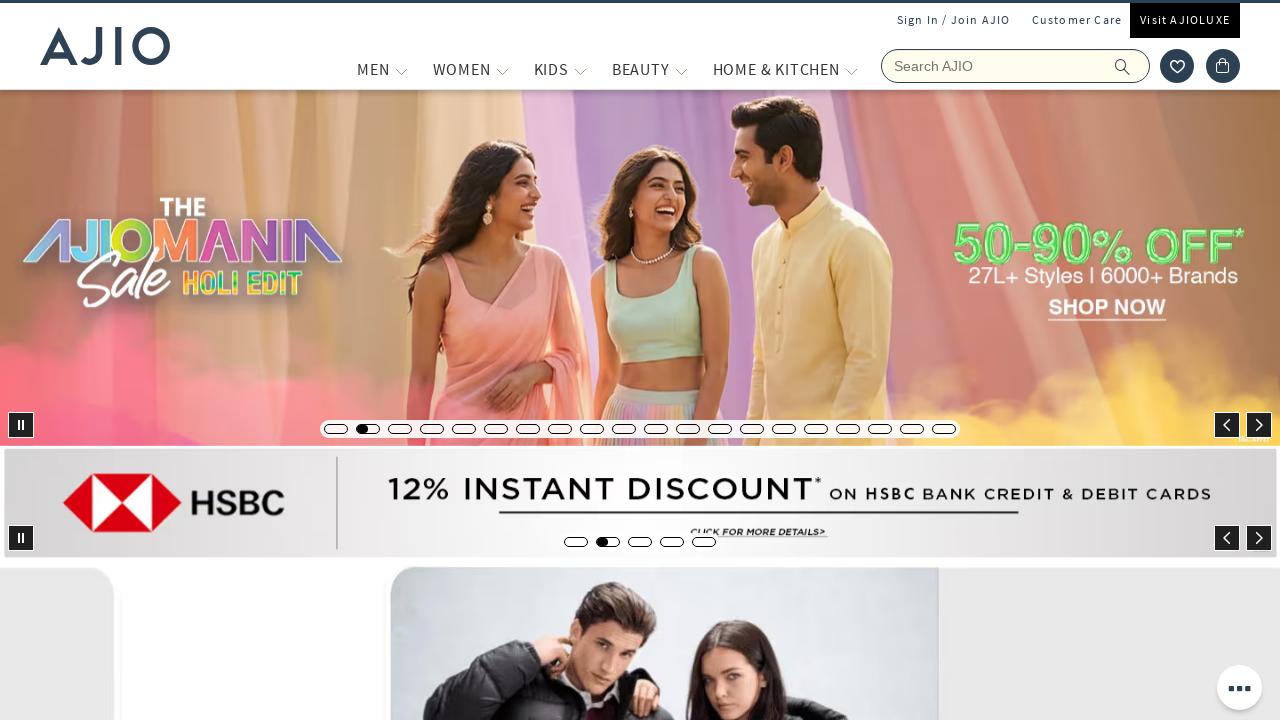